Tests radio button interactions by checking its state properties (enabled, displayed, selected) before and after clicking

Starting URL: http://syntaxprojects.com/basic-radiobutton-demo.php

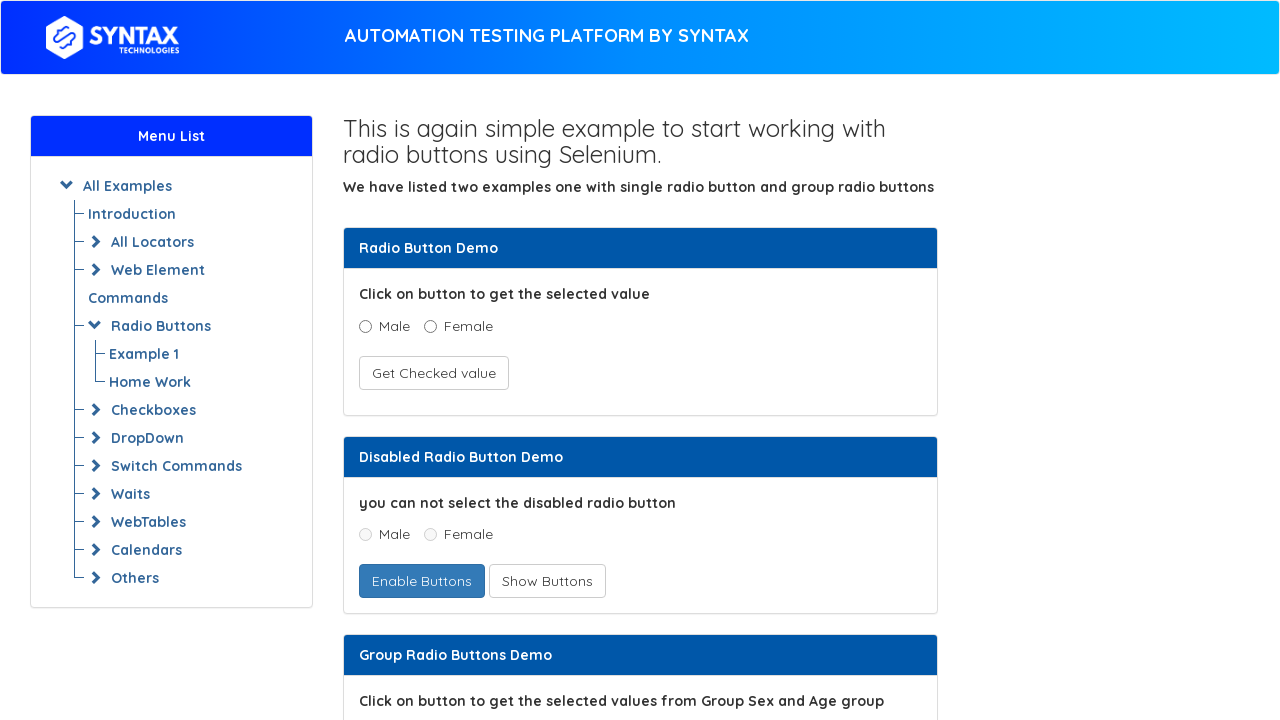

Located radio button for age range 5-15
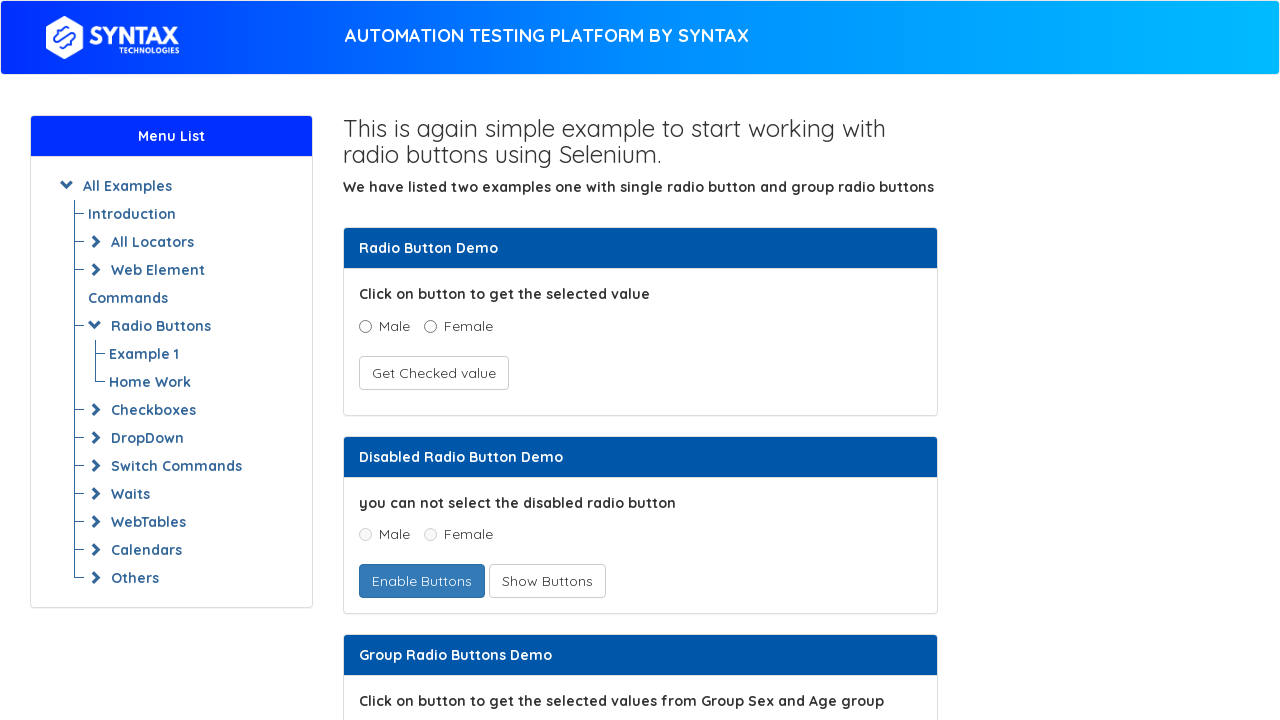

Verified radio button is enabled
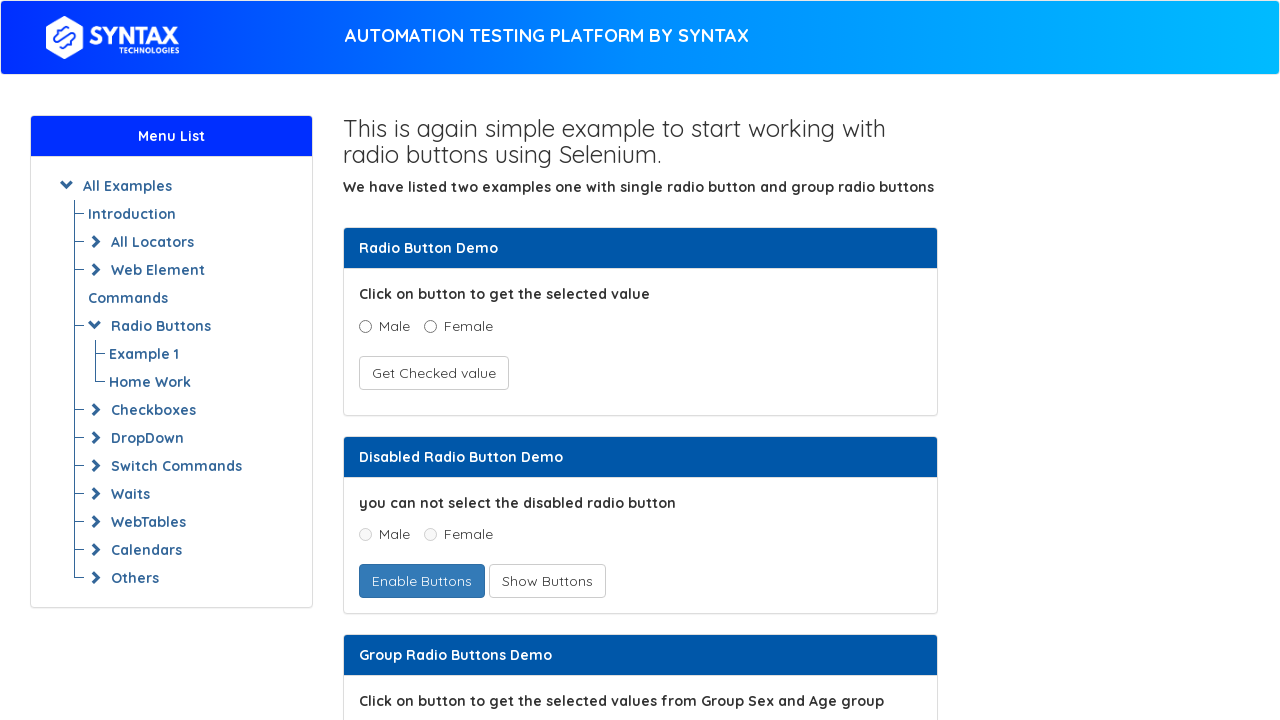

Verified radio button is visible
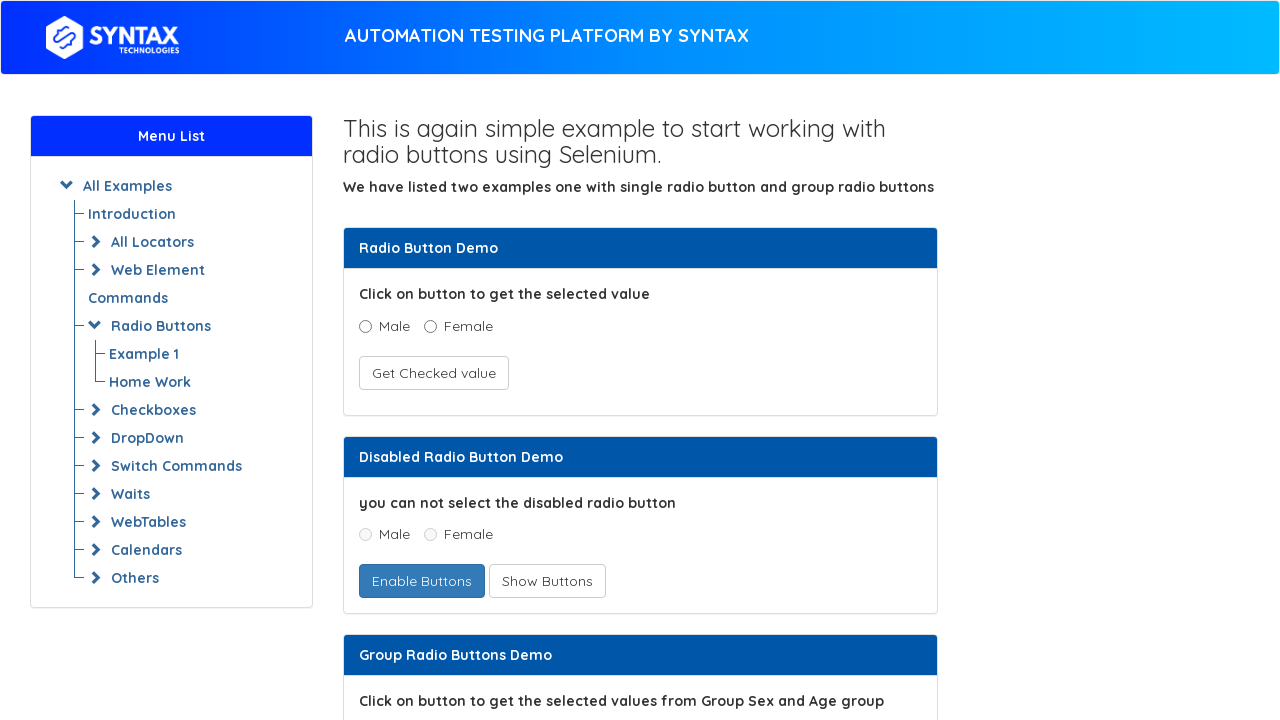

Verified radio button is not selected initially
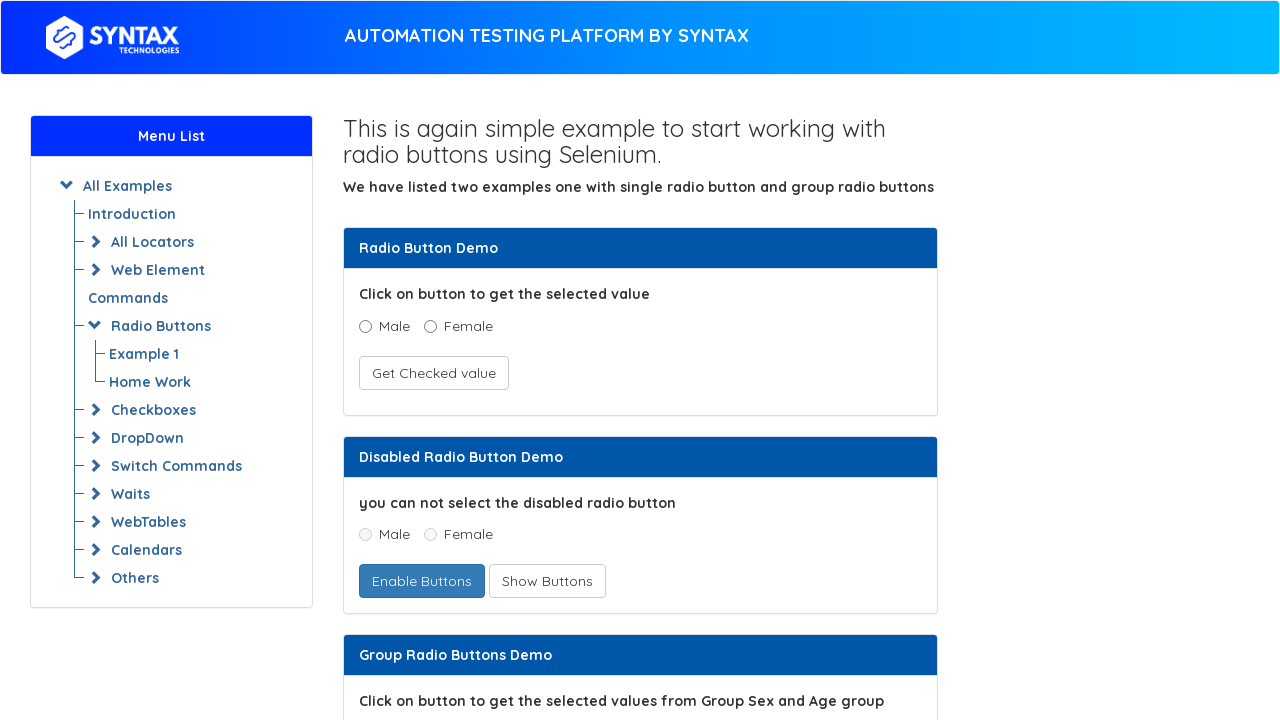

Clicked the radio button for age range 5-15 at (438, 360) on input[value='5 - 15']
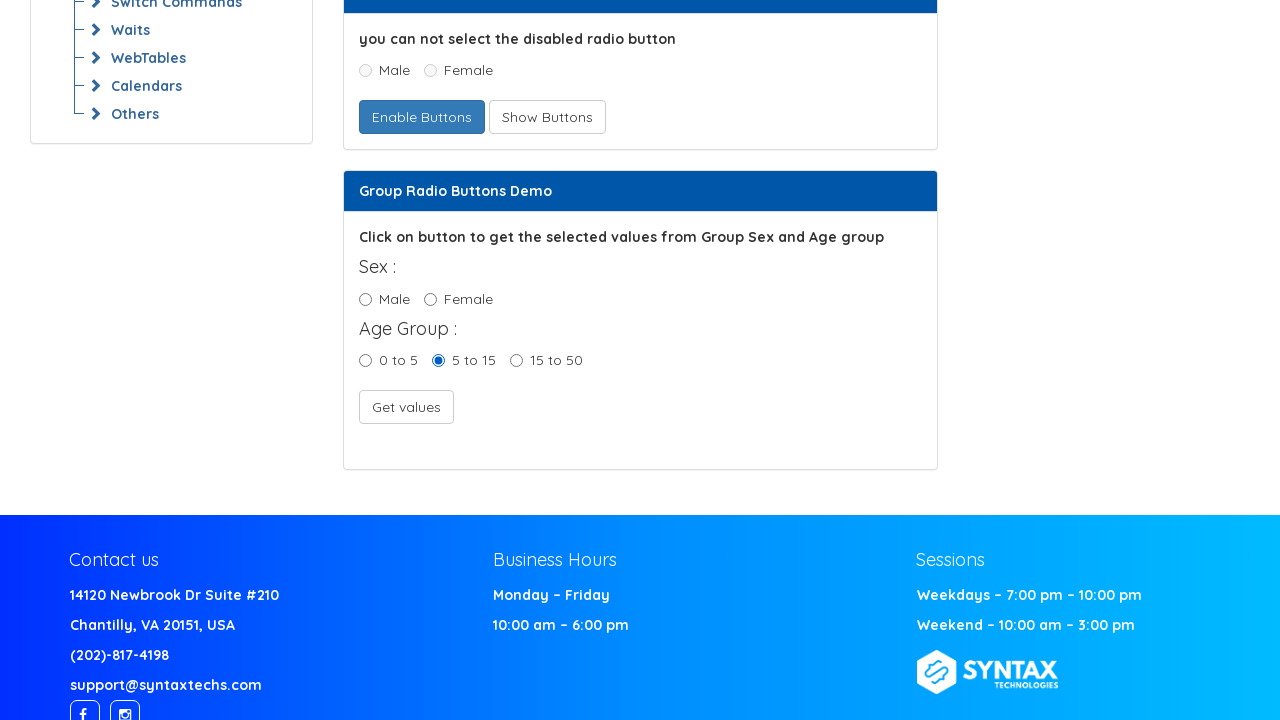

Verified radio button is now selected after clicking
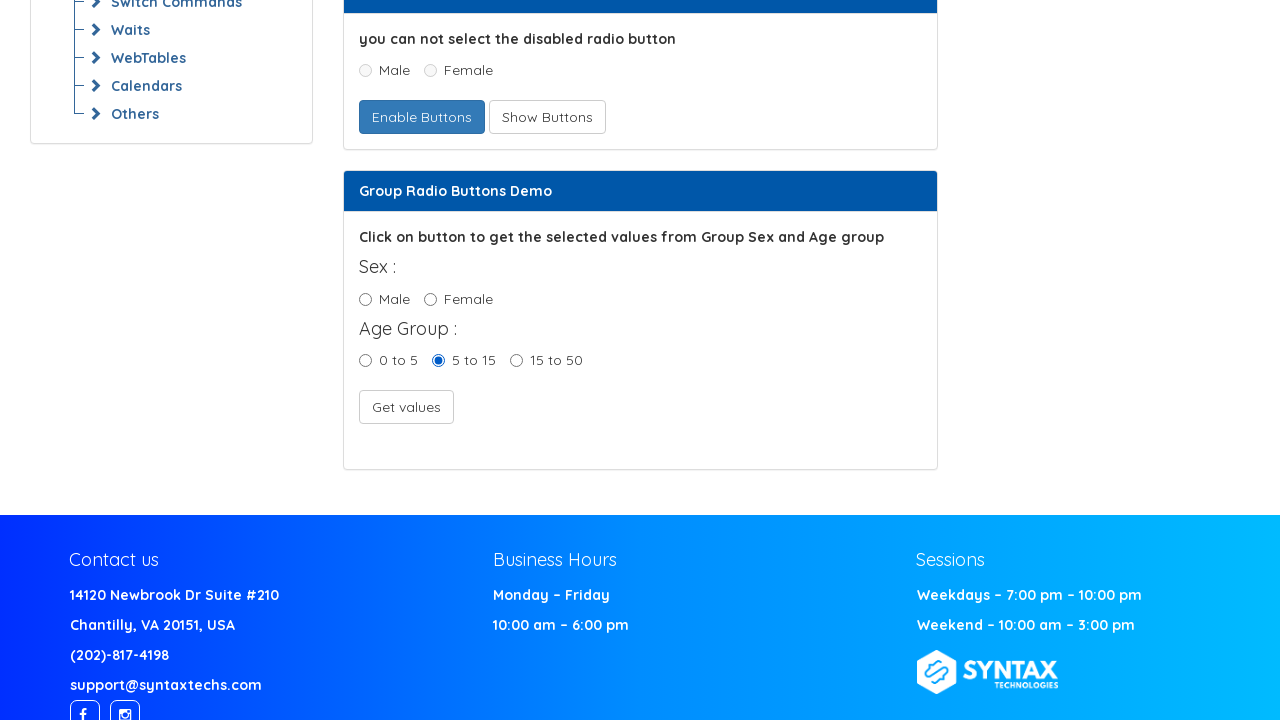

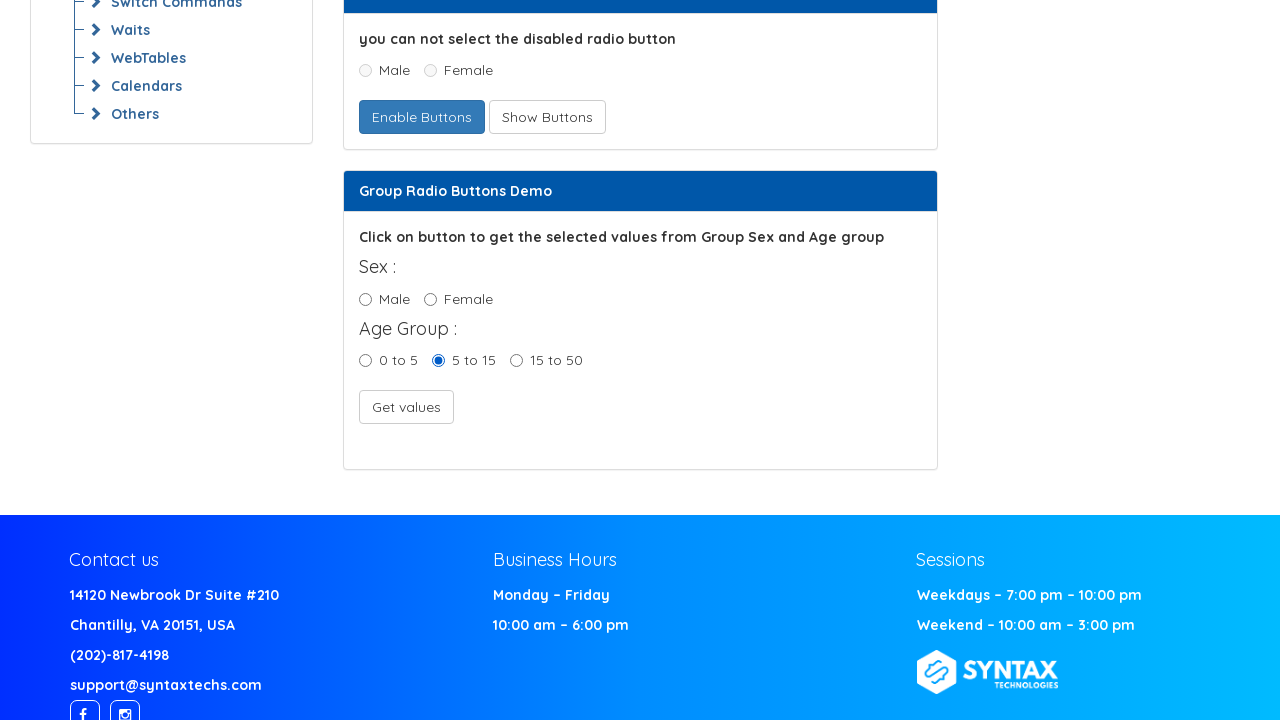